Tests iframe navigation by clicking on Frames link, then iFrame link, and verifying the iframe is visible on the page.

Starting URL: https://the-internet.herokuapp.com/

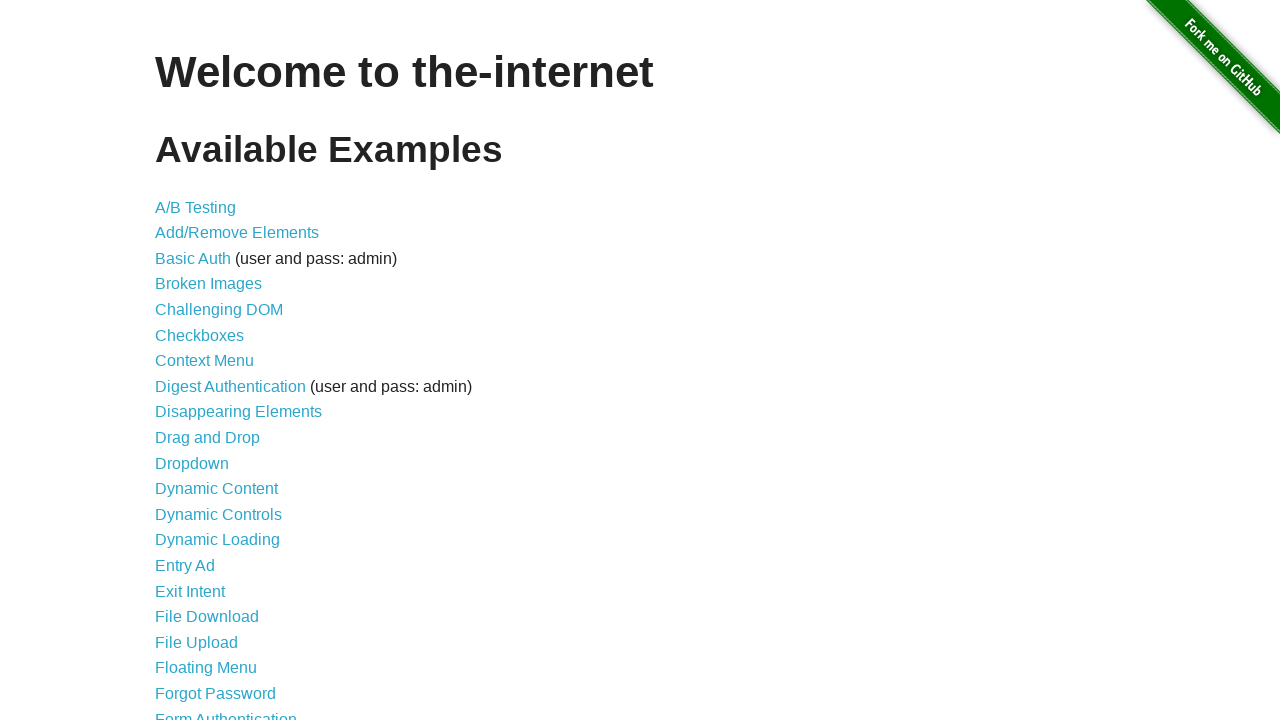

Clicked on 'Frames' link to navigate to Frames page at (182, 361) on a:text('Frames')
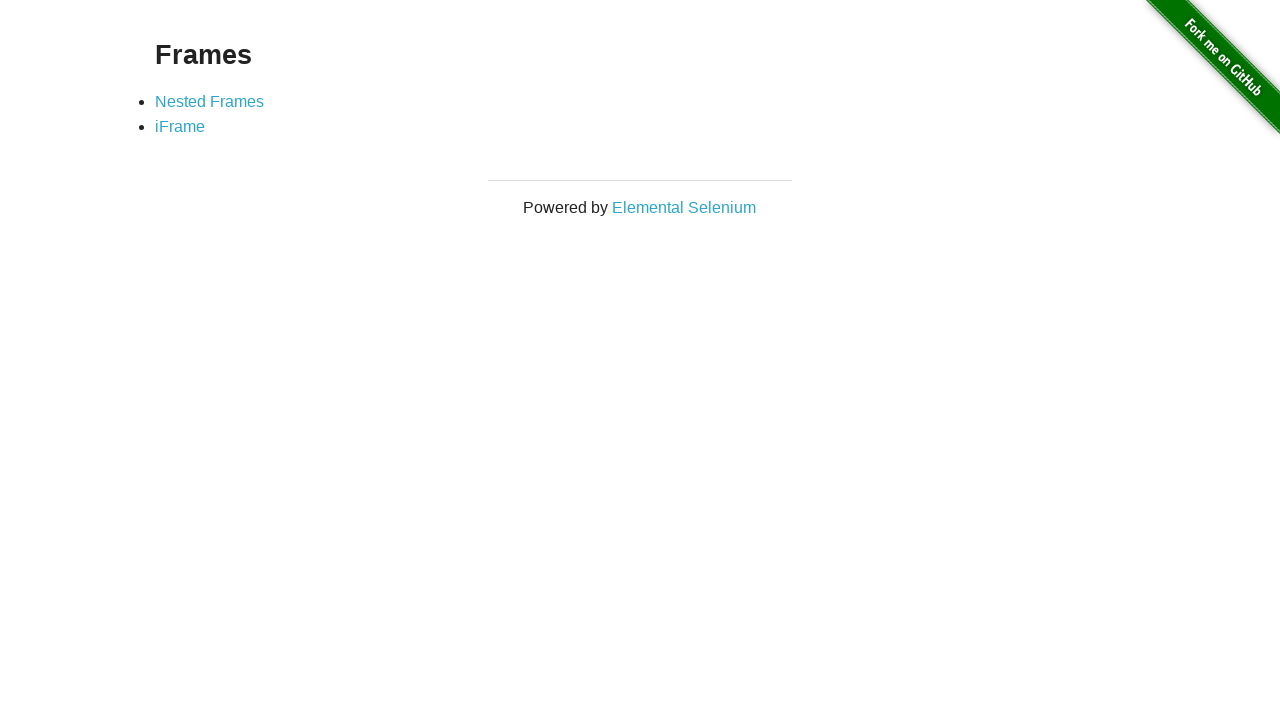

Clicked on 'iFrame' link to navigate to iframe test page at (180, 127) on a:text('iFrame')
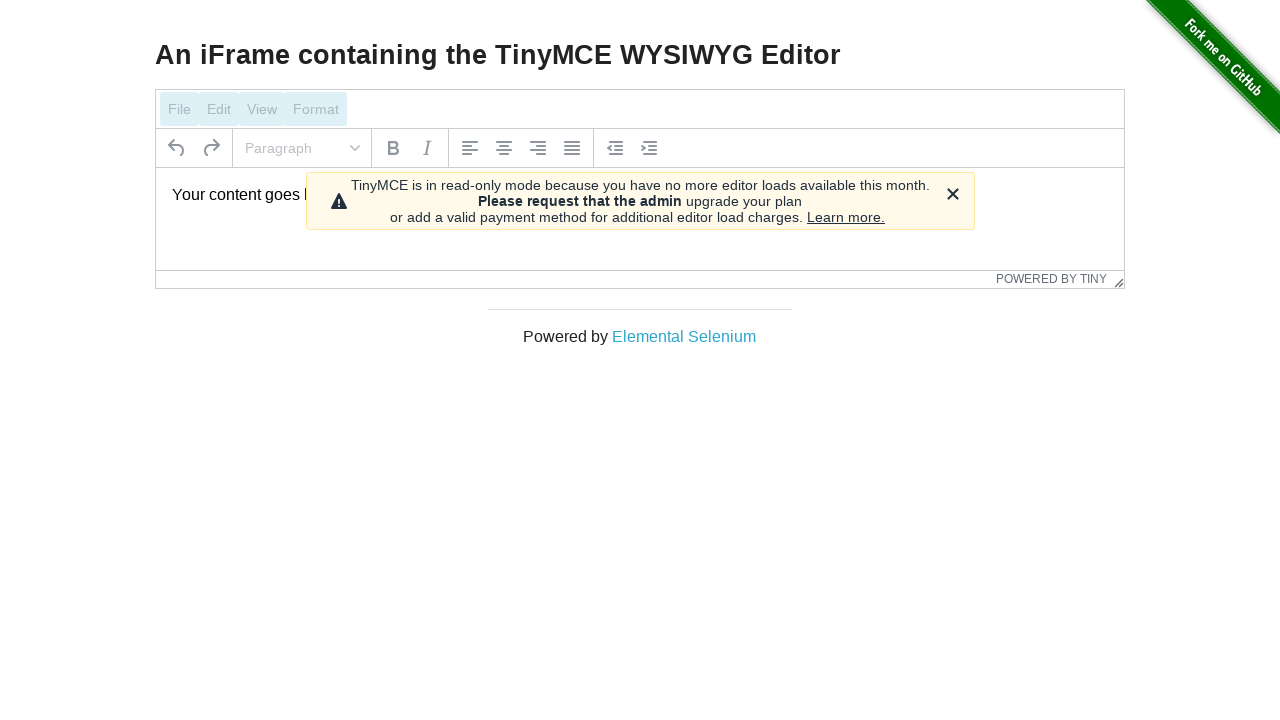

iframe#mce_0_ifr became visible on the page
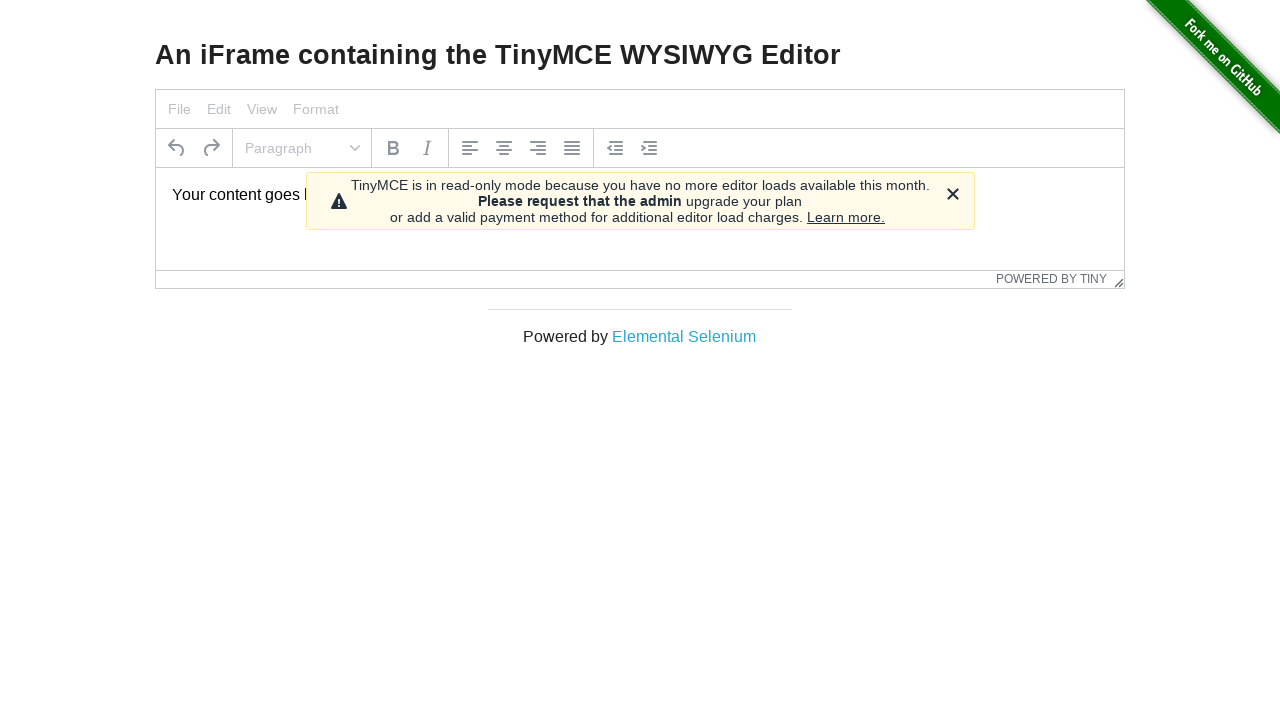

iframe content (#tinymce element) is ready and accessible
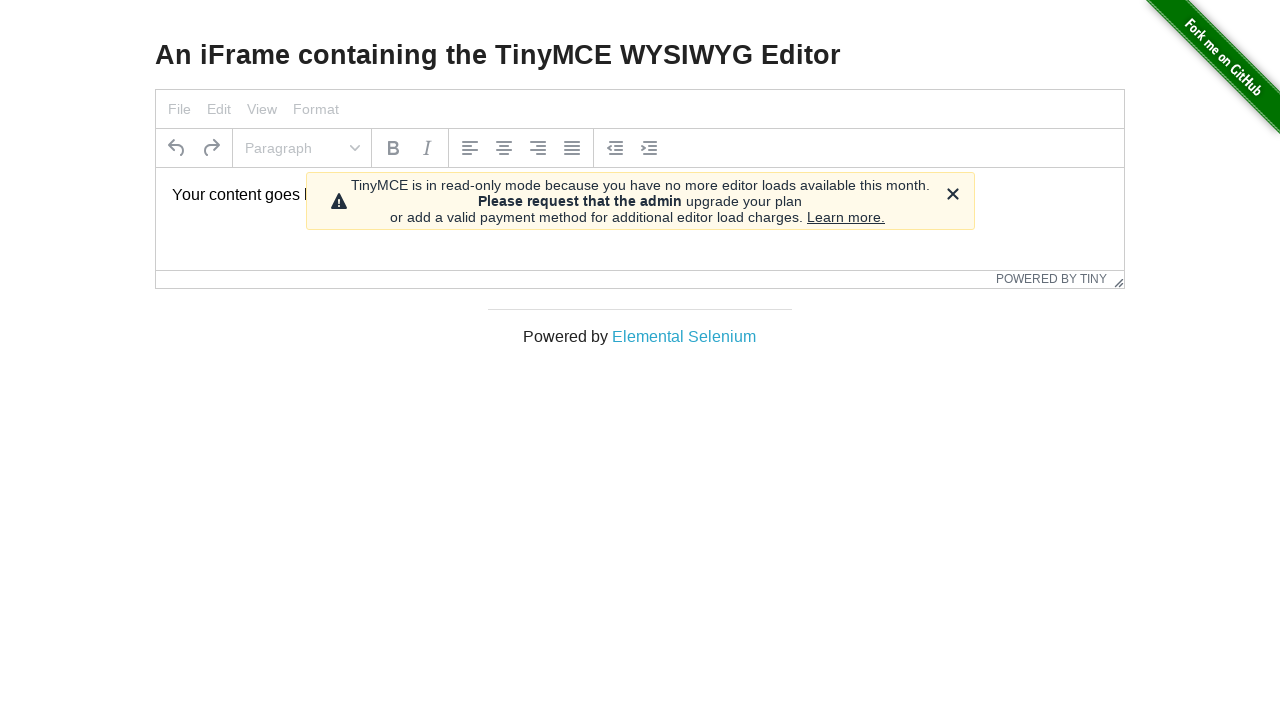

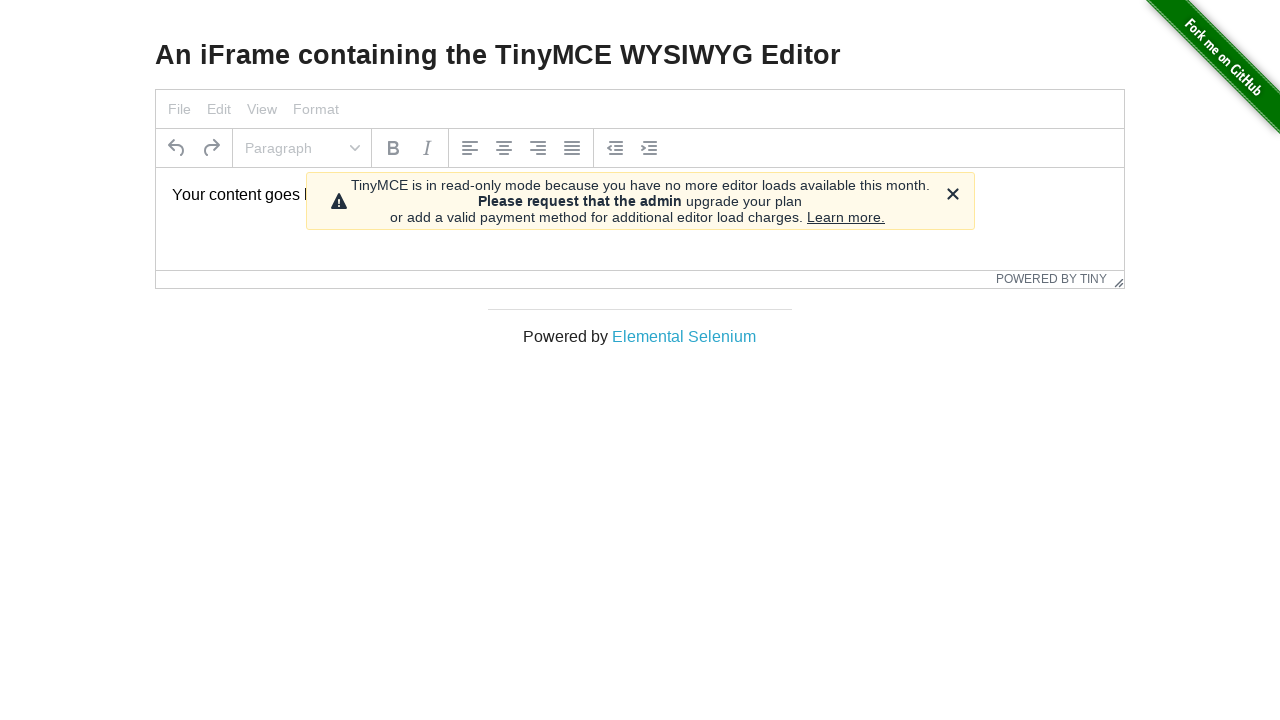